Tests the account number input field character limit by clicking on the account tab, entering a long number, and verifying only 12 characters are accepted

Starting URL: https://b2c.passport.rt.ru/auth/realms/b2c/protocol/openid-connect/auth?client_id=account_b2c&redirect_uri=https://b2c.passport.rt.ru/account_b2c/login&response_type=code&scope=openid&state=aea0f3e3-d6e6-4a96-b4f4-7afe3ce19b31

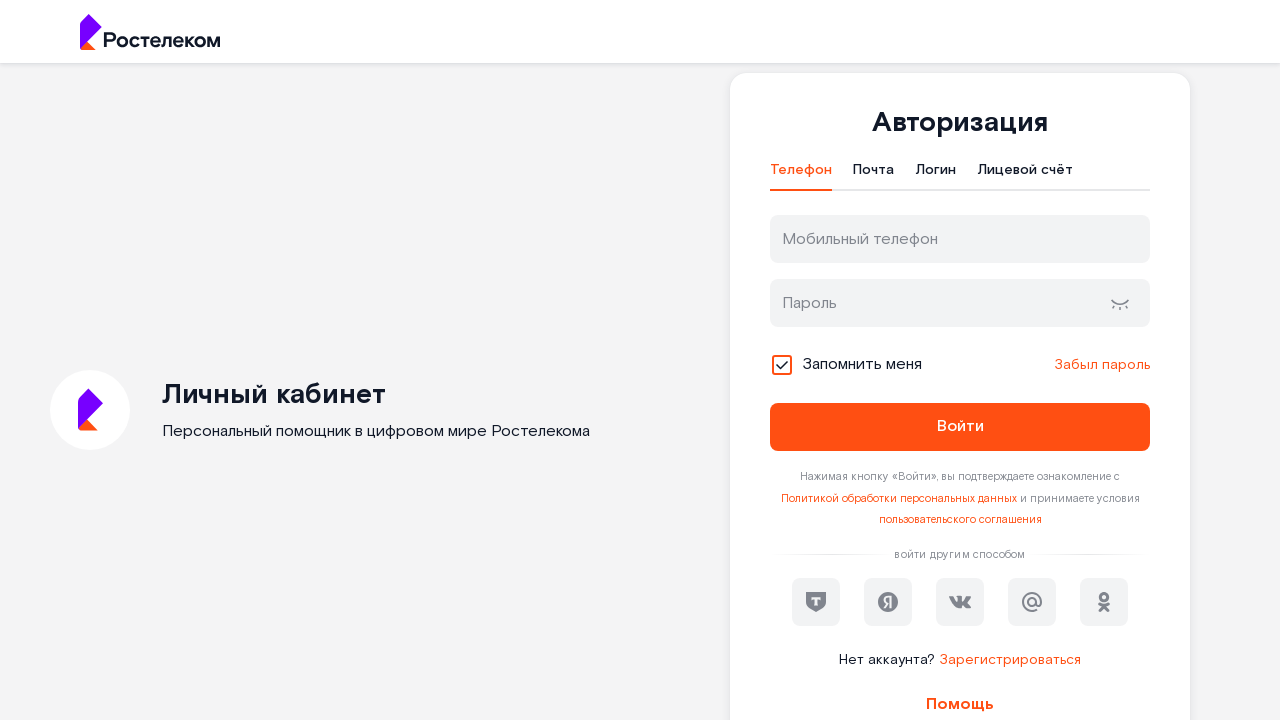

Waited for Account number tab selector to be available
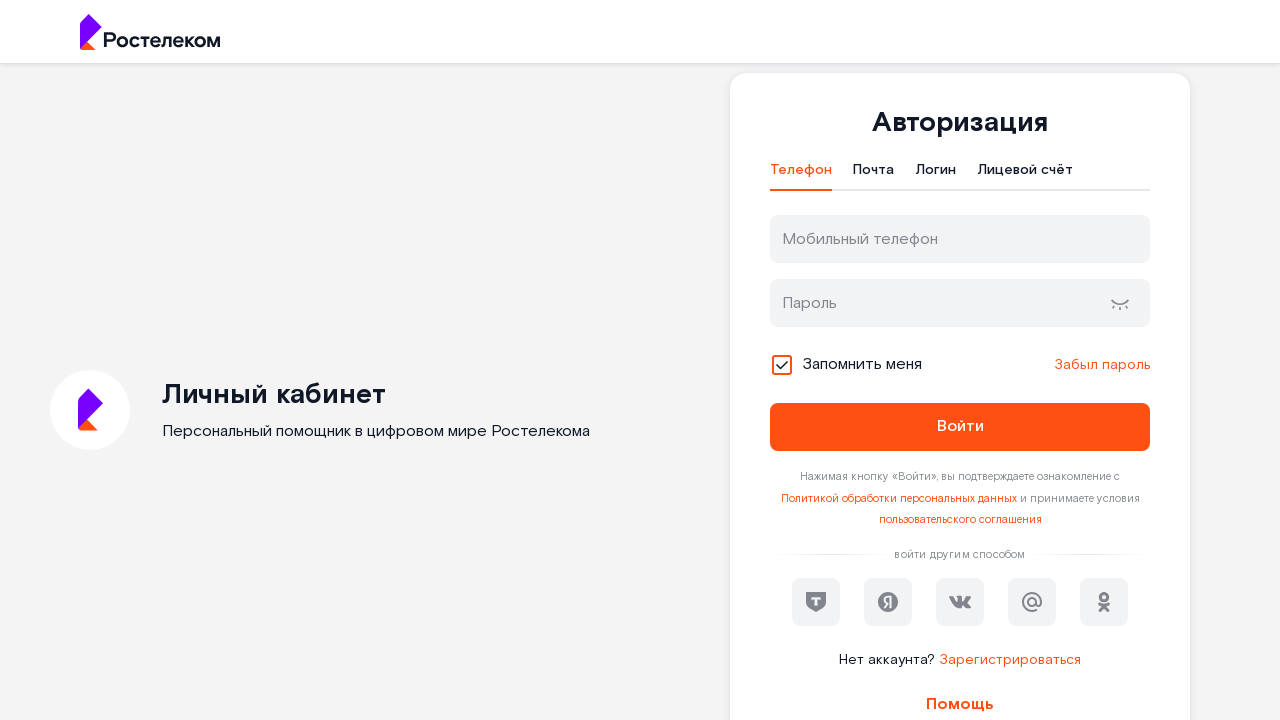

Clicked on 'Лицевой счет' (Account number) tab at (1025, 175) on xpath=//div[@id='t-btn-tab-ls']
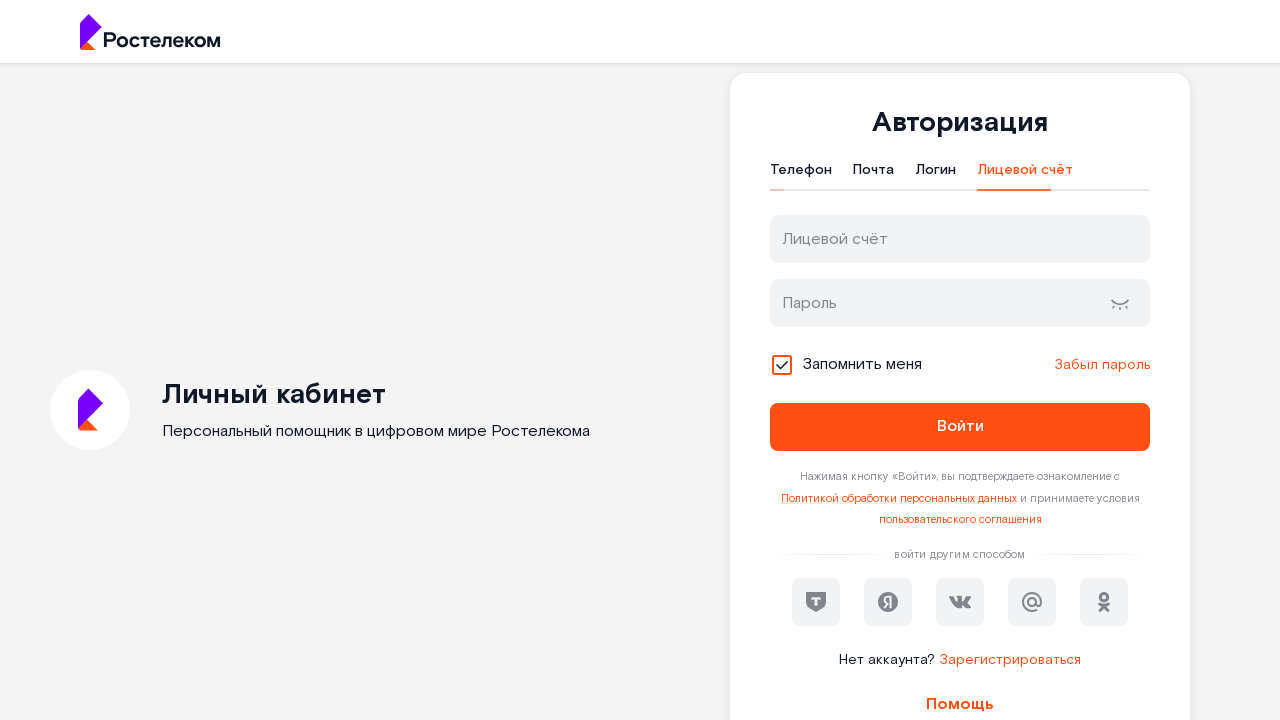

Waited for username input field to appear
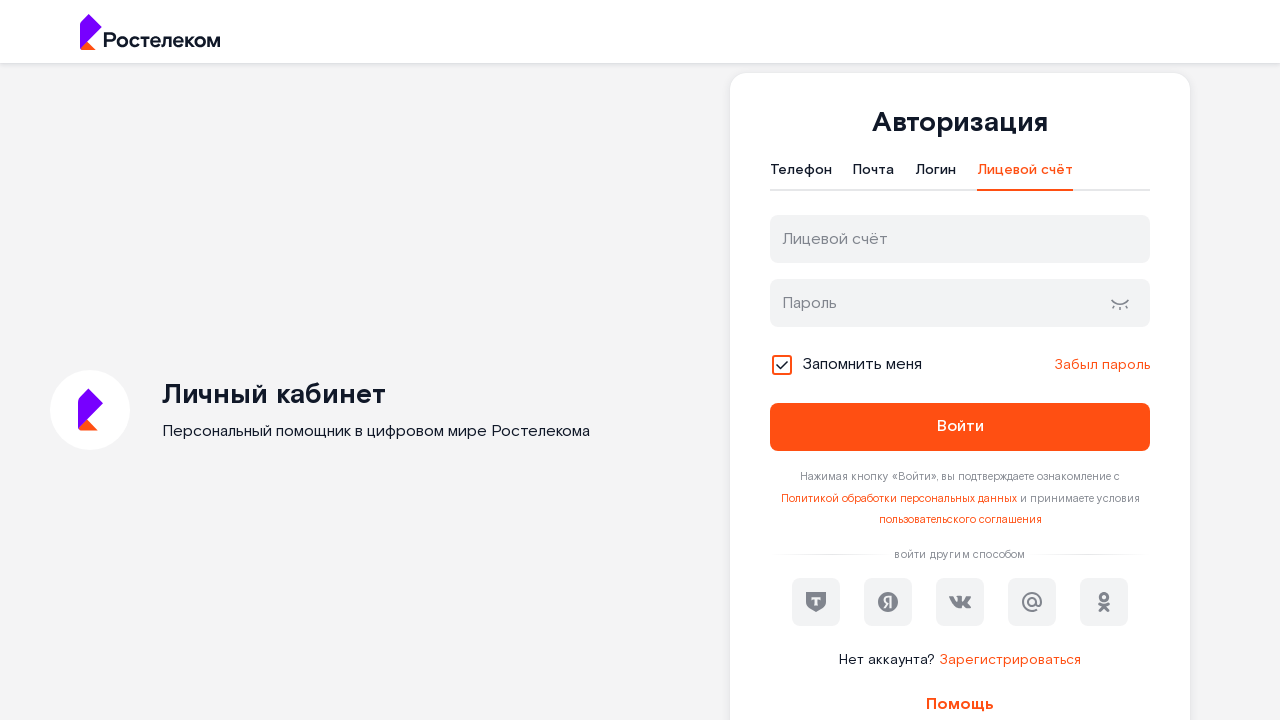

Filled username field with 20-digit number to test character limit on //input[@id='username']
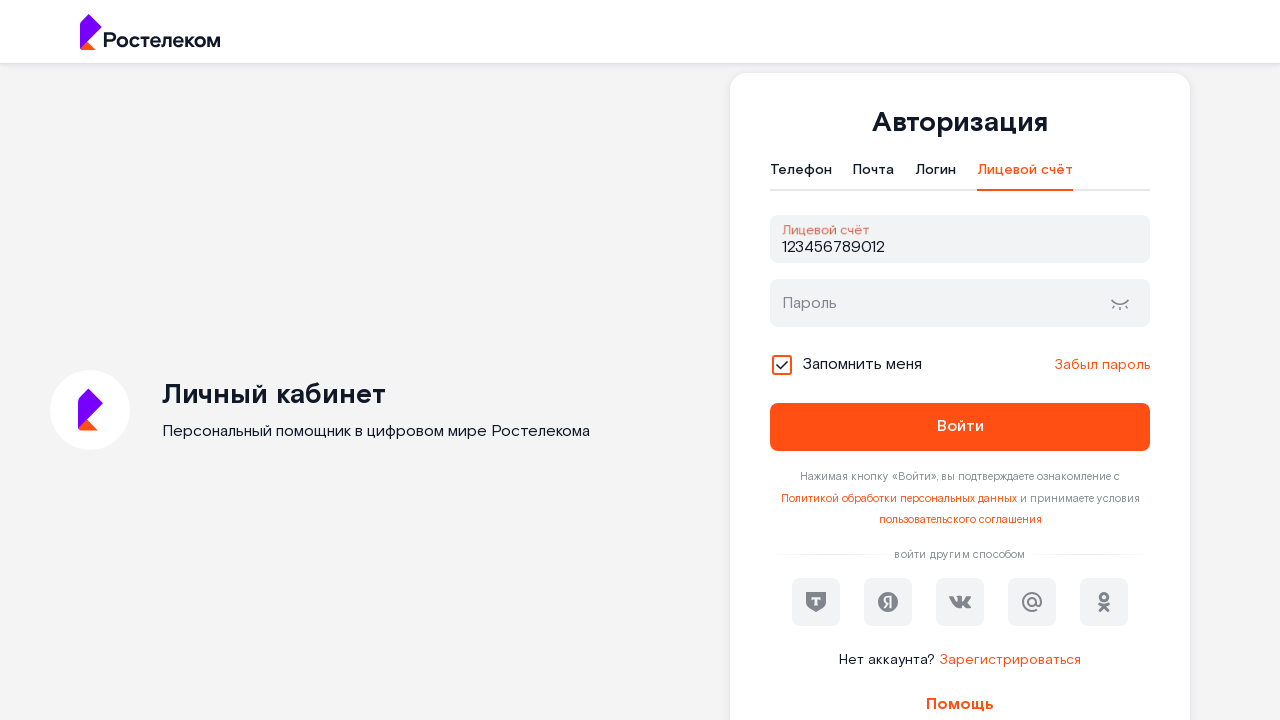

Waited 500ms for field to process input and enforce character limit
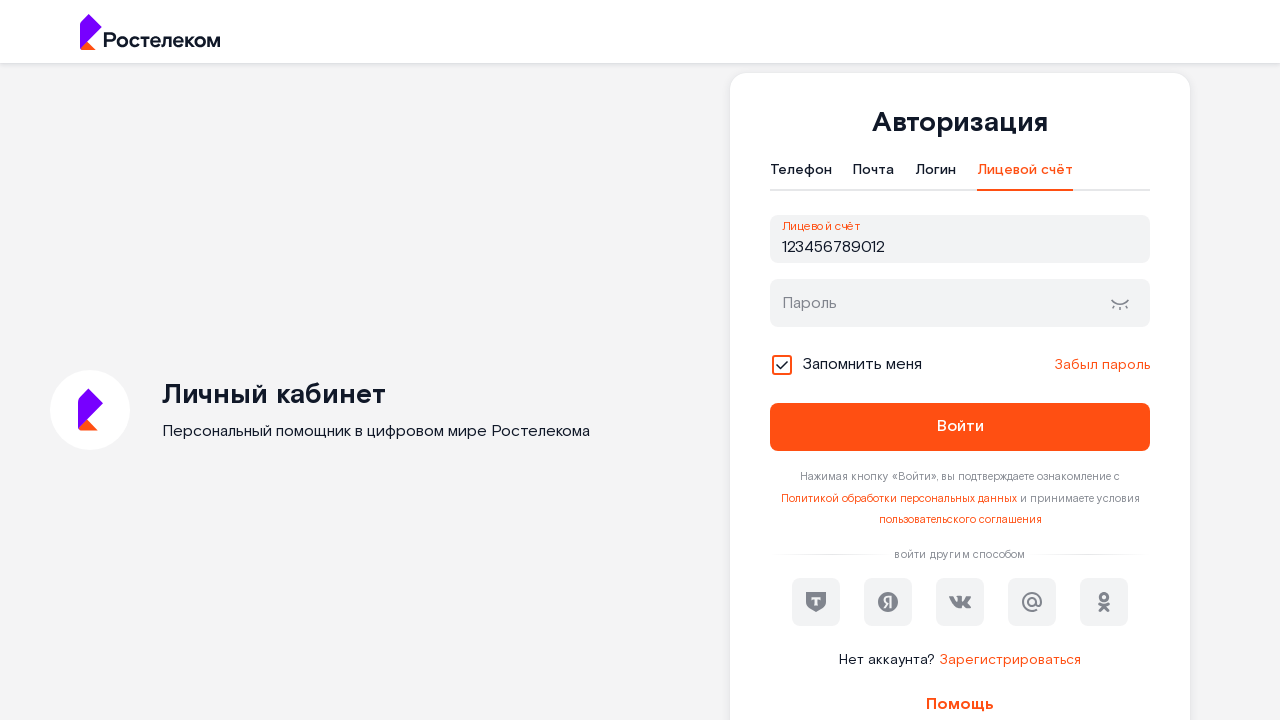

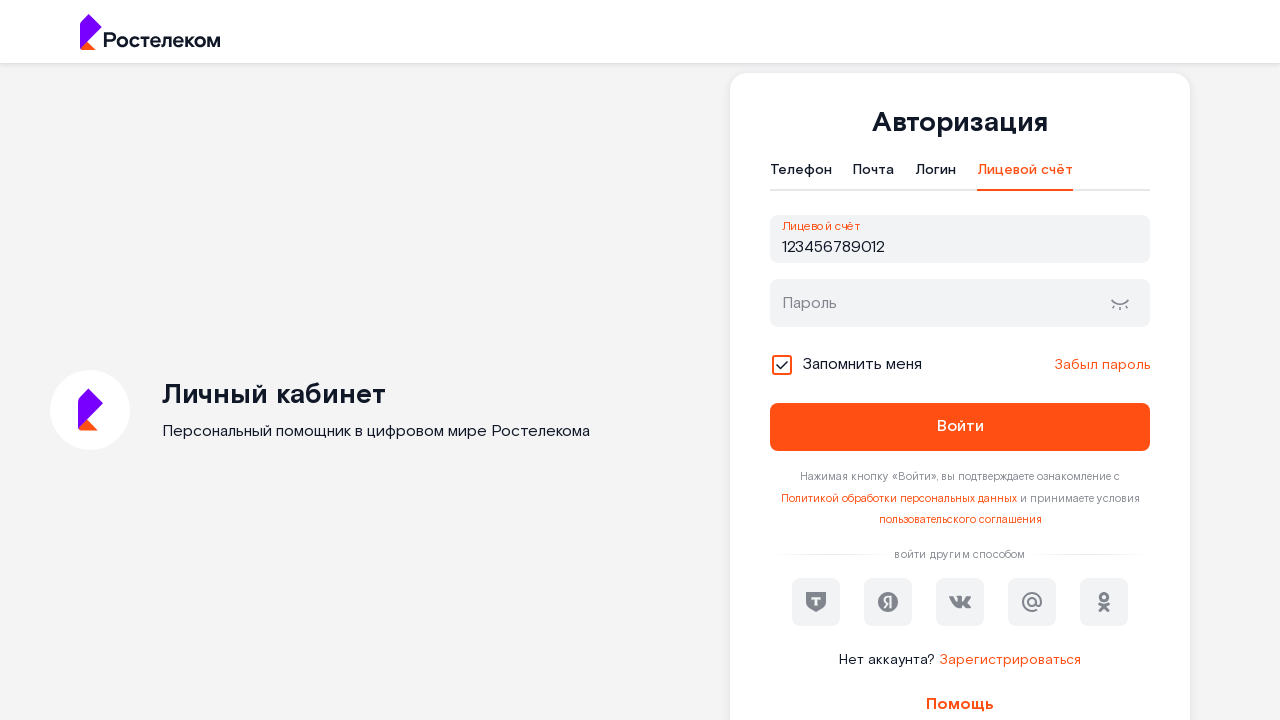